Tests the dynamic controls page by clicking the Remove button and waiting for confirmation message that the element has been removed.

Starting URL: https://the-internet.herokuapp.com/dynamic_controls

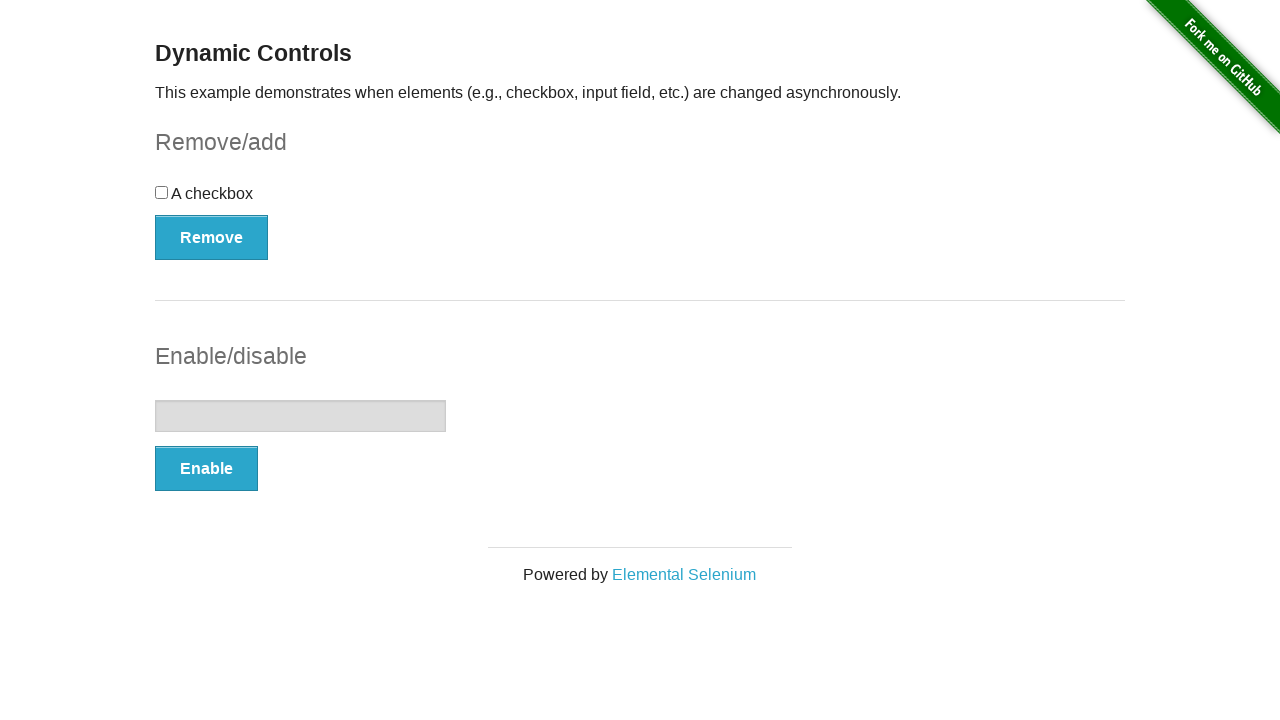

Navigated to dynamic controls page
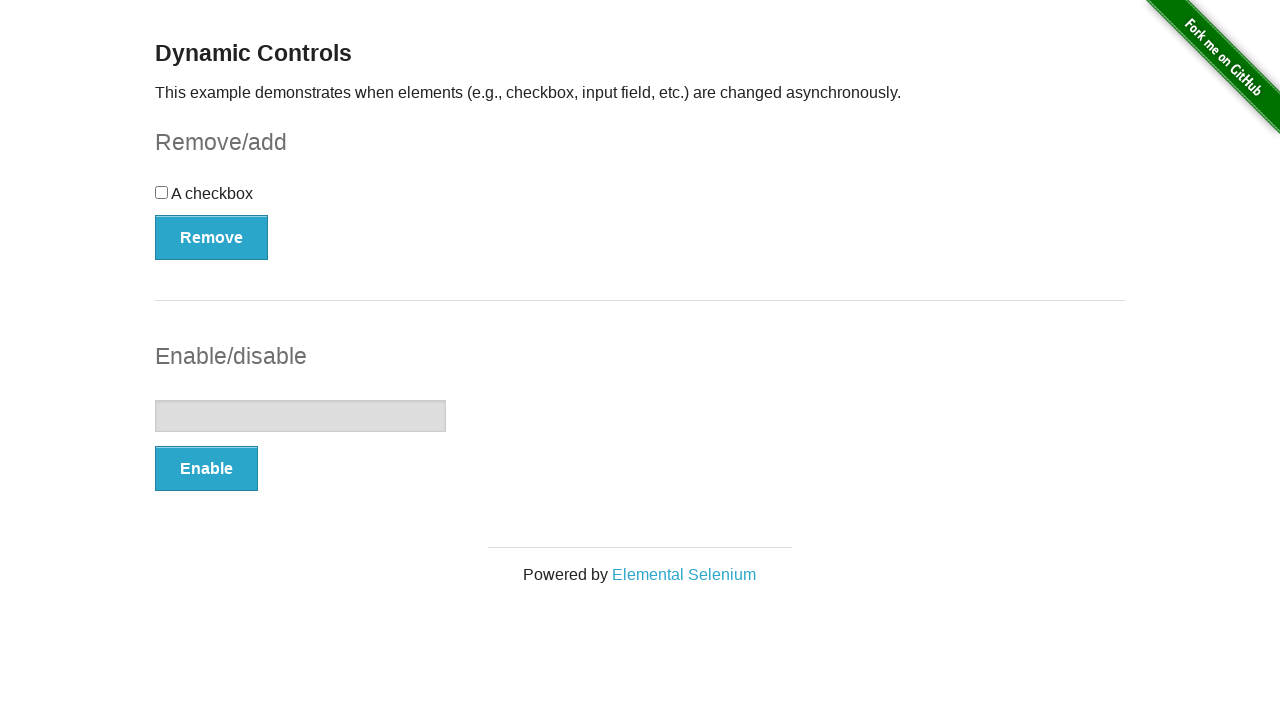

Clicked the Remove button at (212, 237) on xpath=//button[contains(text(),'Remove')]
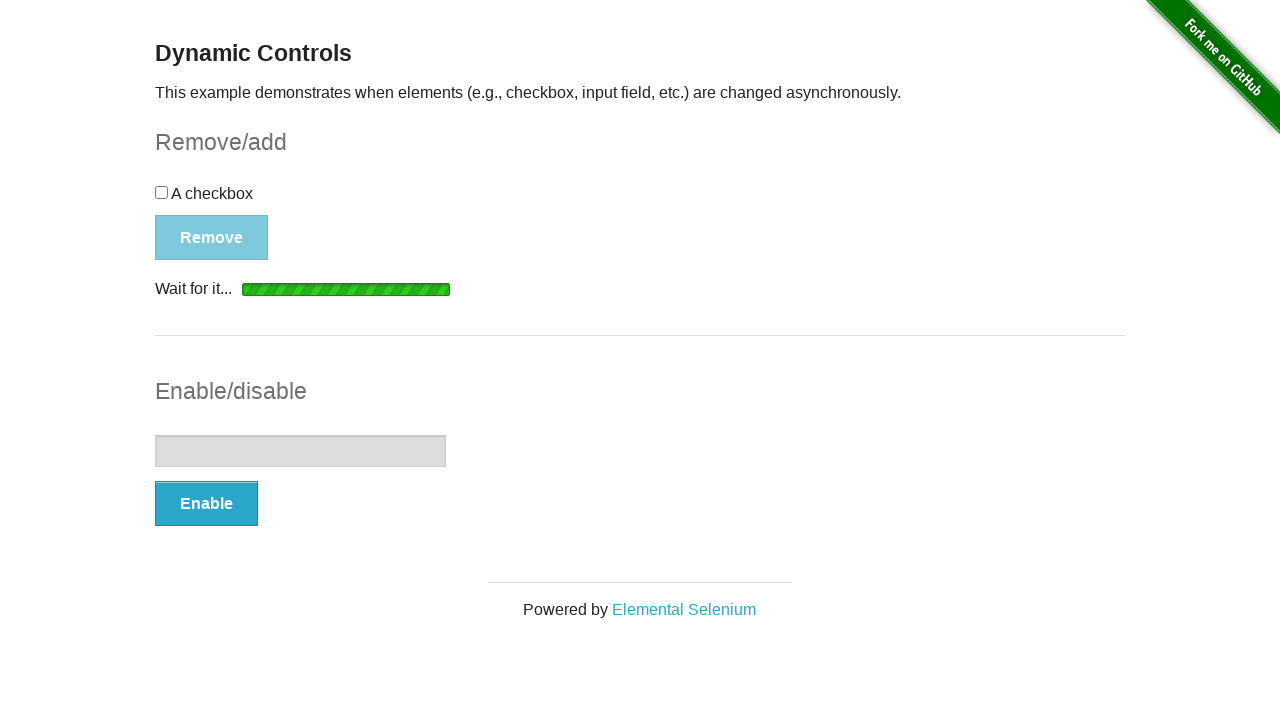

Confirmed element removal with 'It's gone!' message
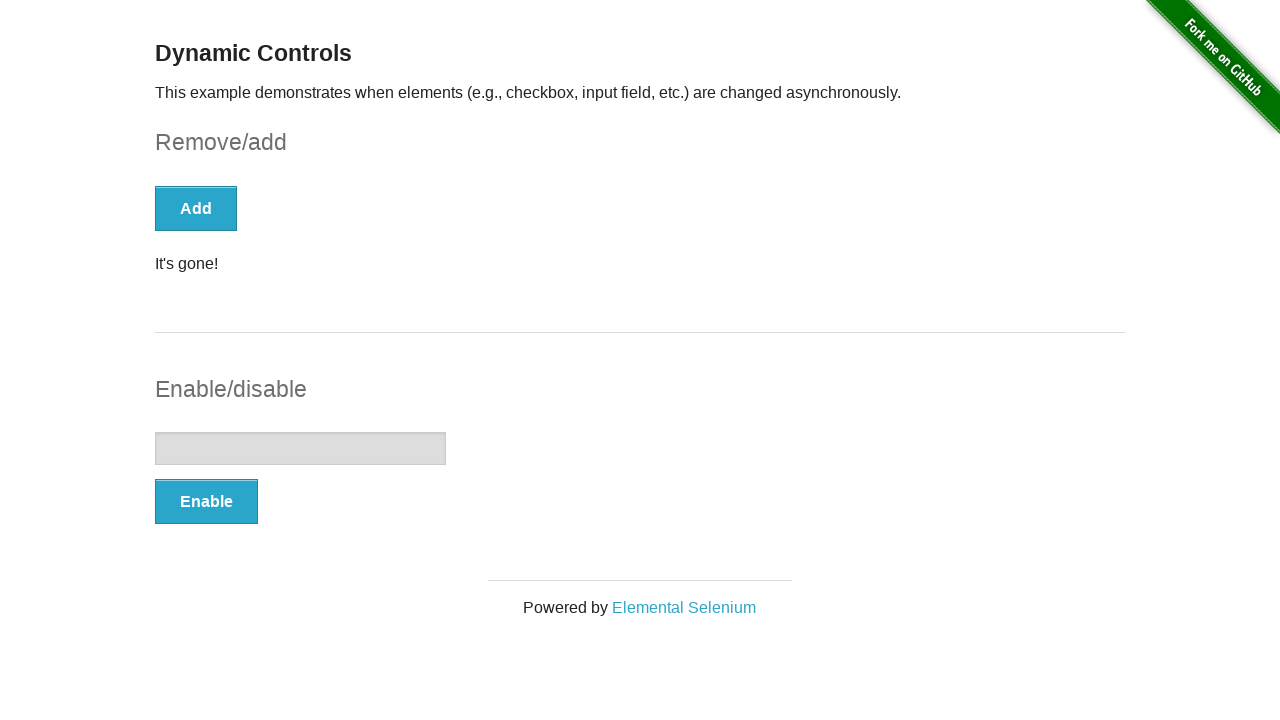

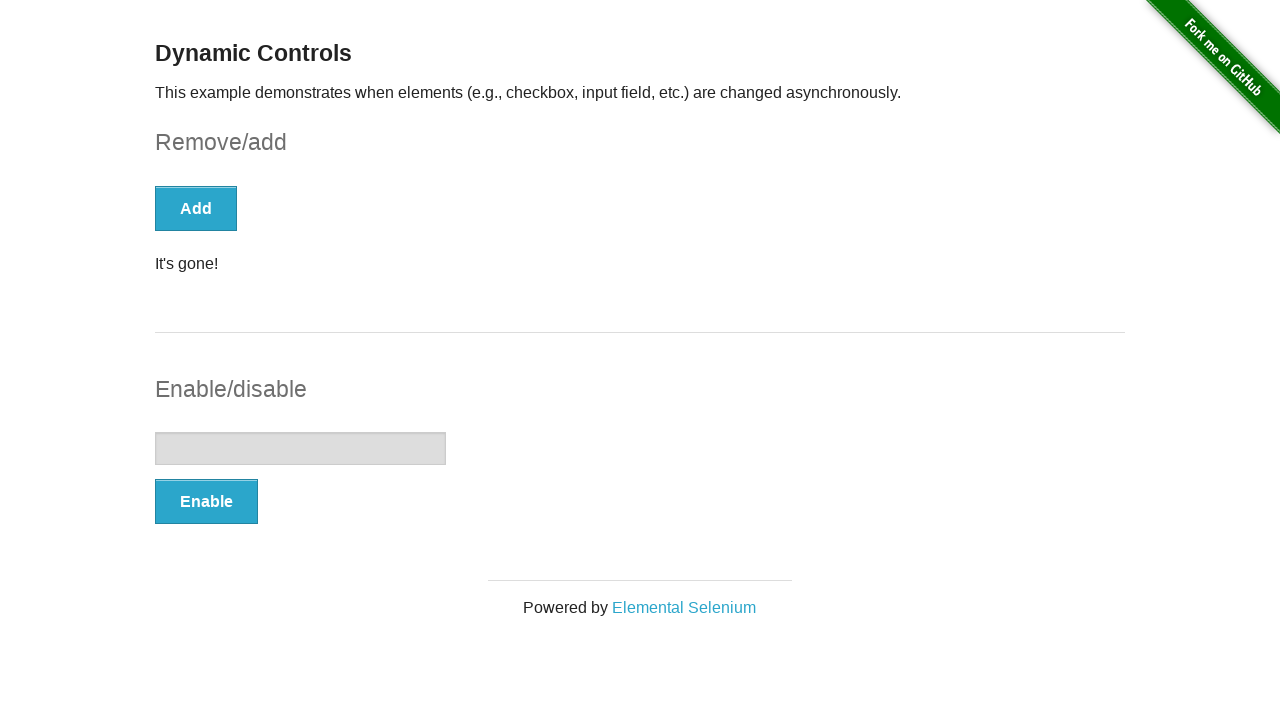